Reads two numbers from the page, calculates their sum, selects the result from a dropdown menu, and submits the form

Starting URL: http://suninjuly.github.io/selects1.html

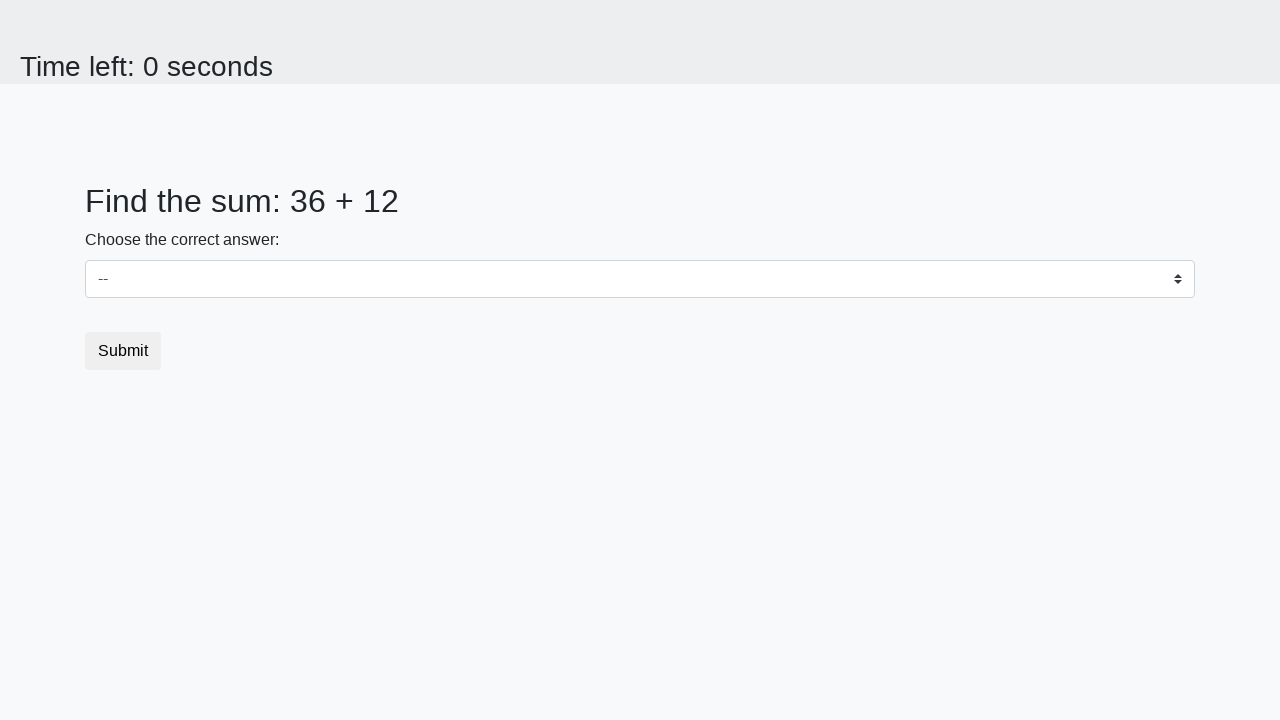

Read first number from #num1 element
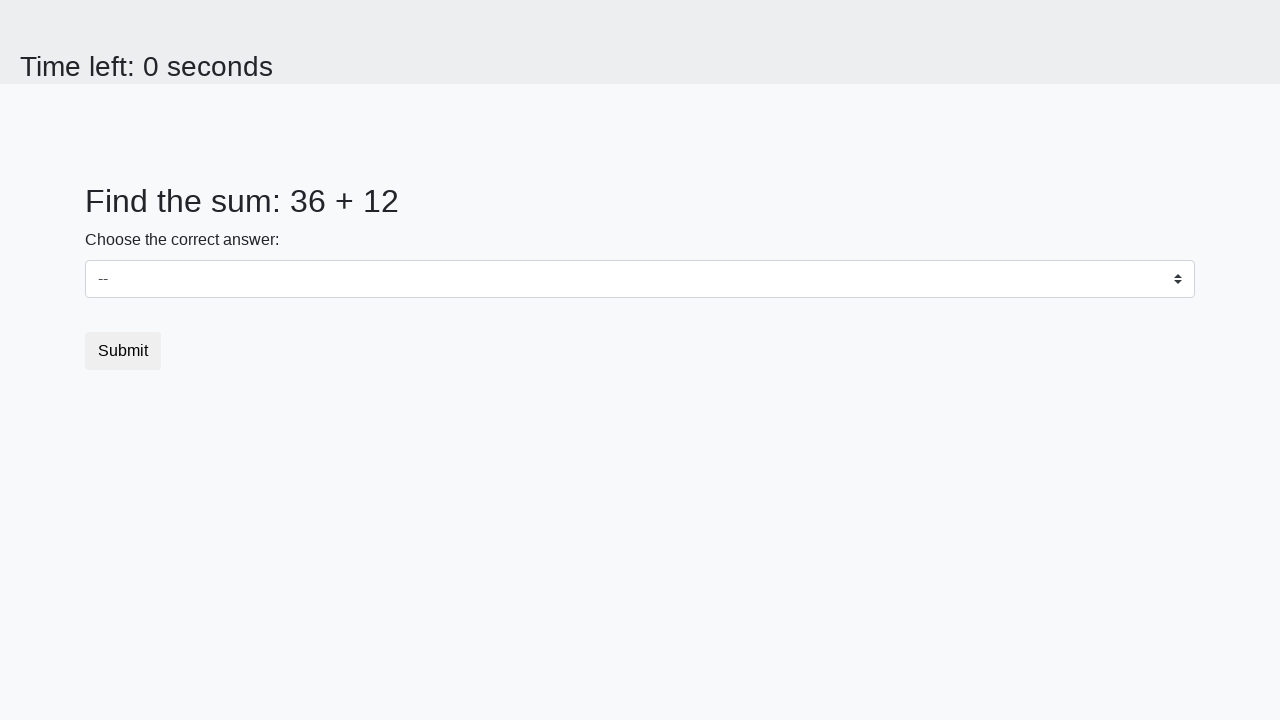

Read second number from #num2 element
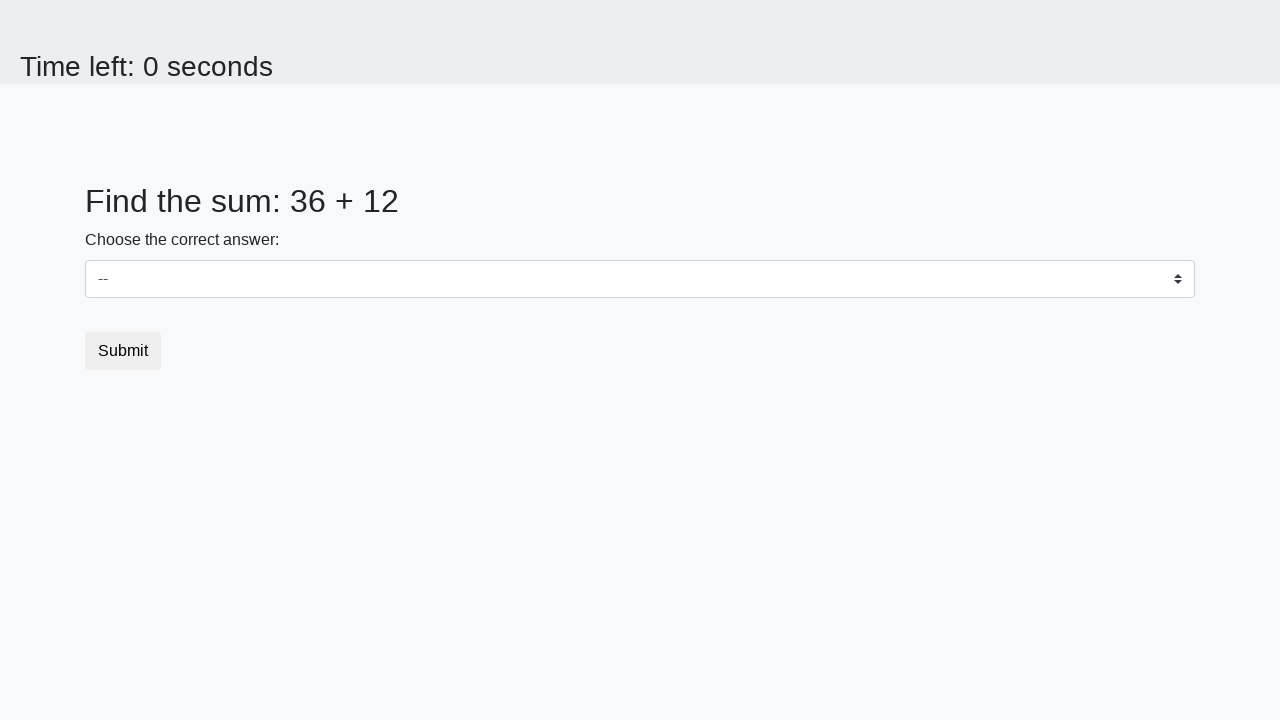

Calculated sum of 36 + 12 = 48
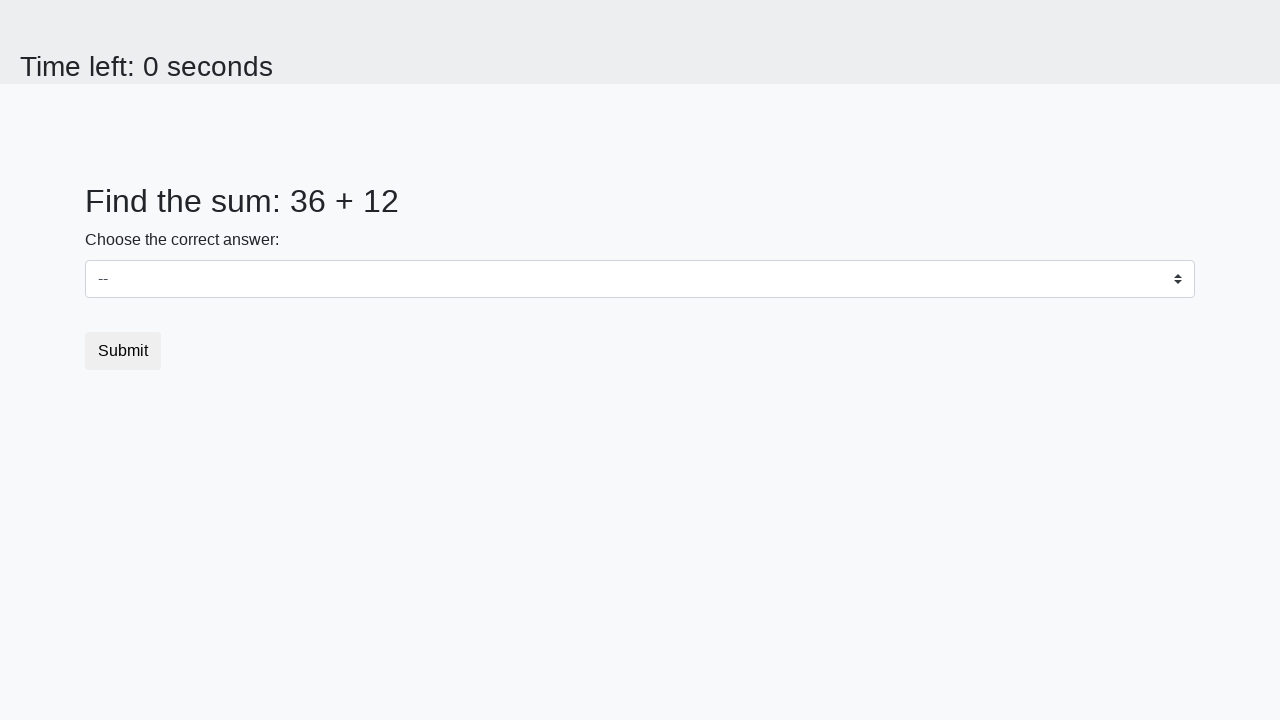

Selected calculated sum '48' from dropdown menu on select
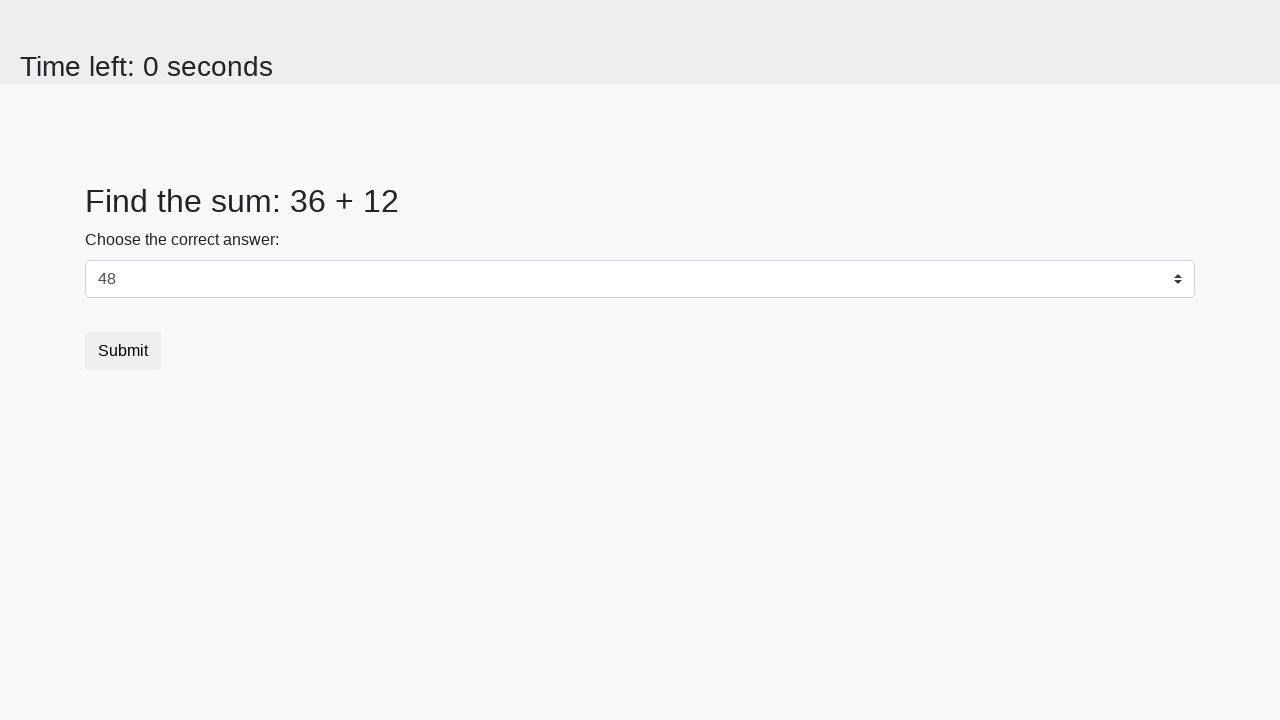

Clicked submit button to submit the form at (123, 351) on .btn.btn-default
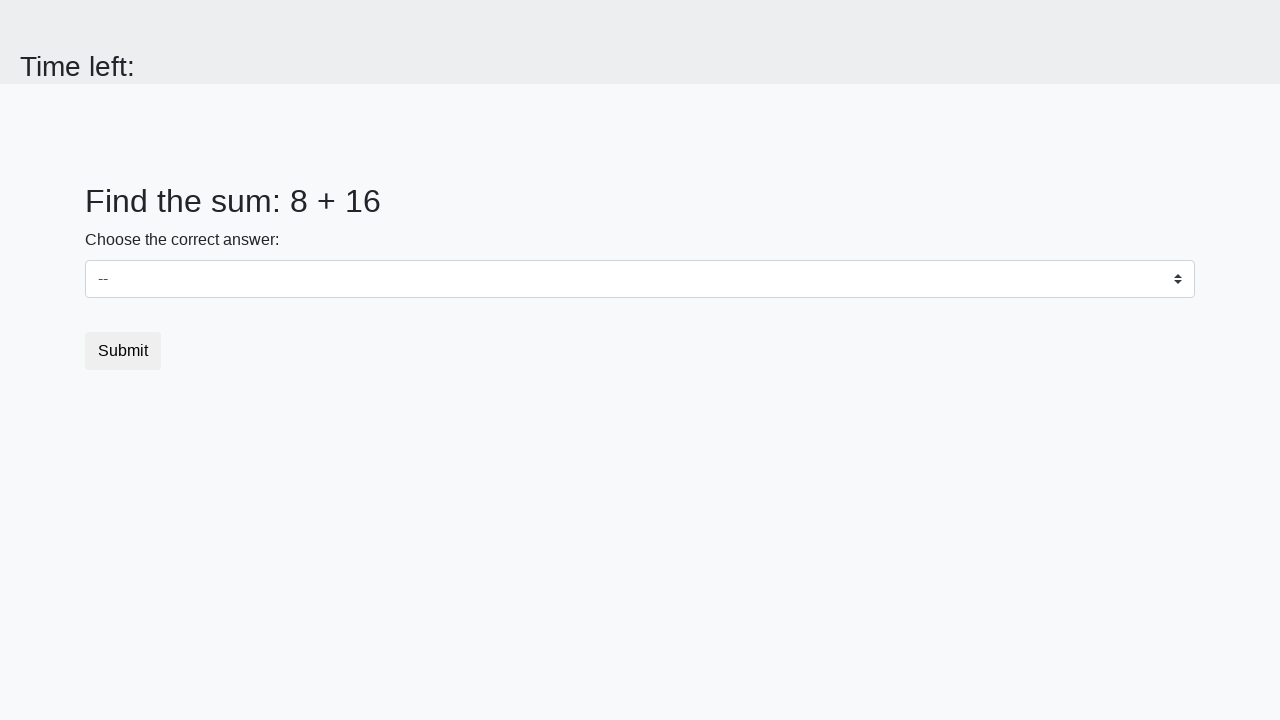

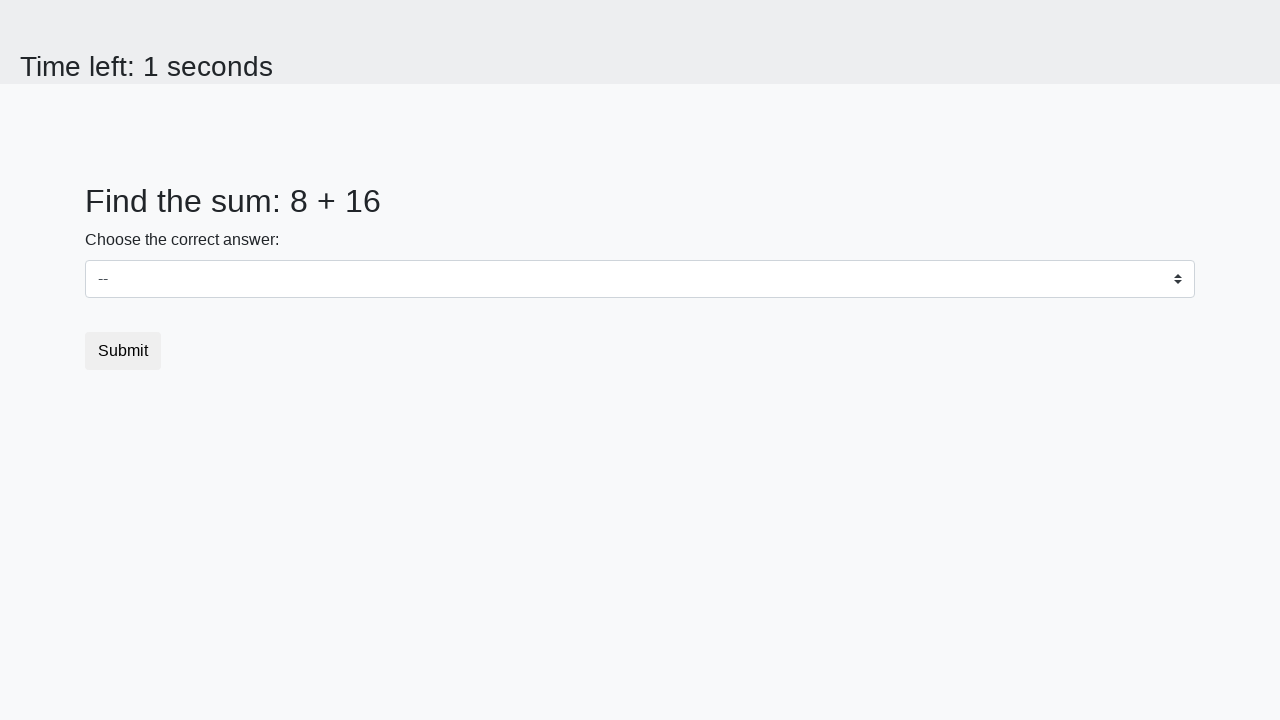